Tests JavaScript alert handling functionality including simple alerts, timed alerts, confirm dialogs (accept and dismiss), and prompt dialogs with text input on the DemoQA practice site.

Starting URL: https://demoqa.com/alerts

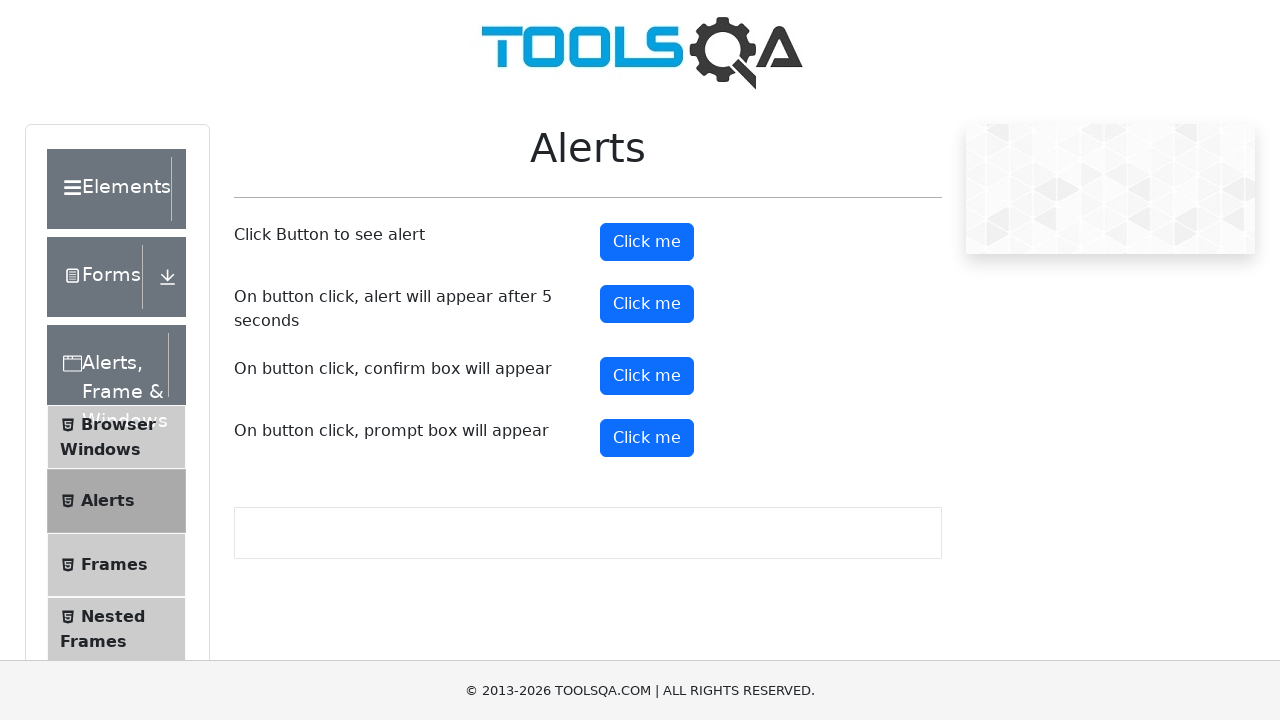

Clicked button to trigger simple alert at (647, 242) on #alertButton
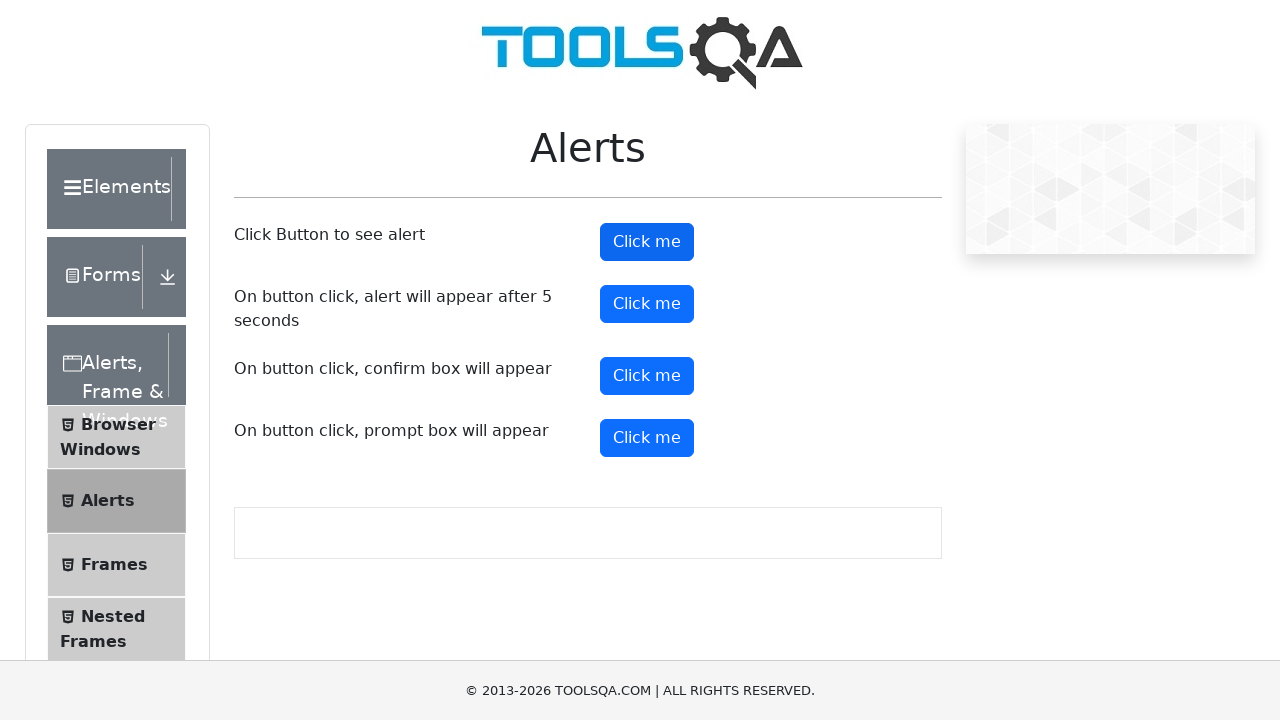

Set up dialog handler to accept alerts
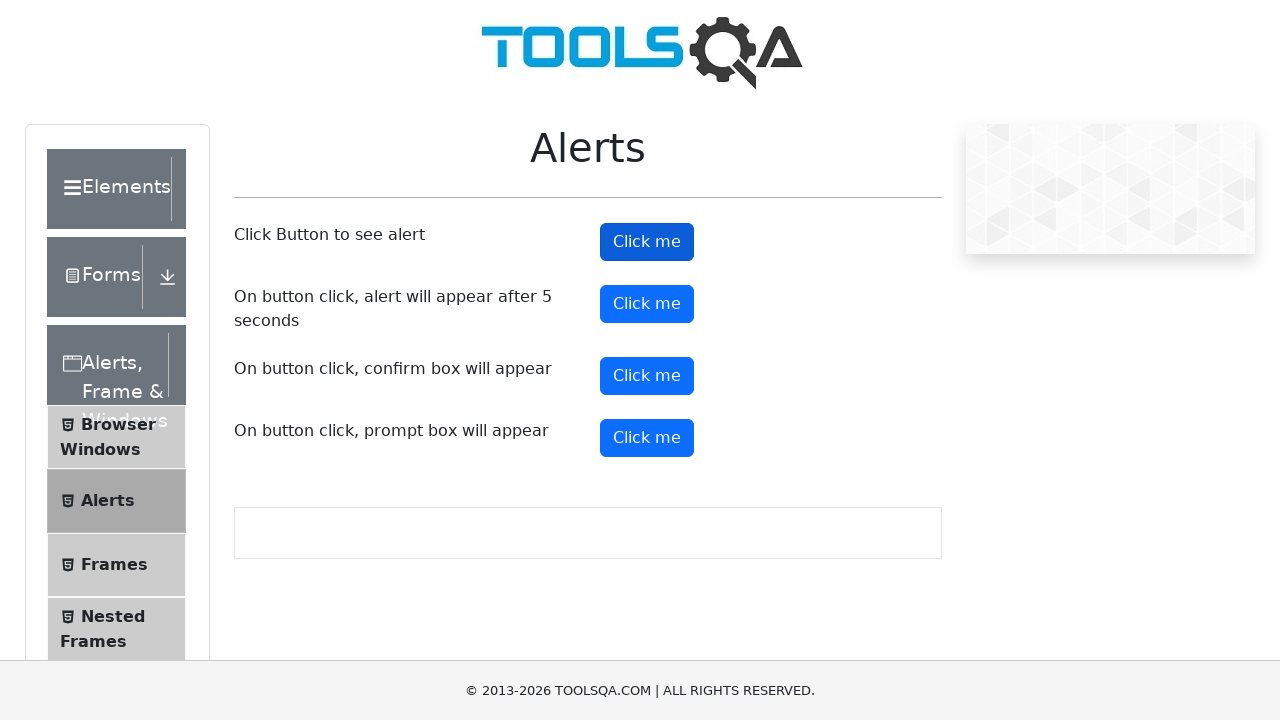

Simple alert accepted and dismissed
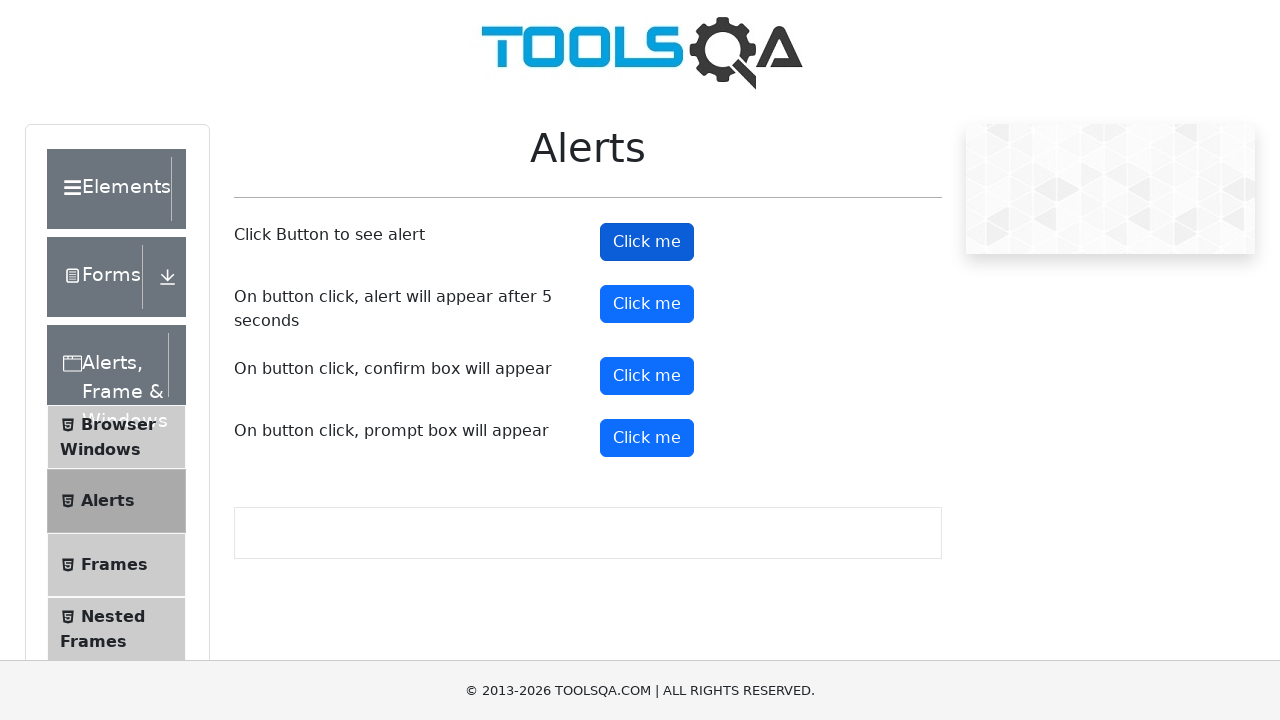

Clicked button to trigger timed alert at (647, 304) on #timerAlertButton
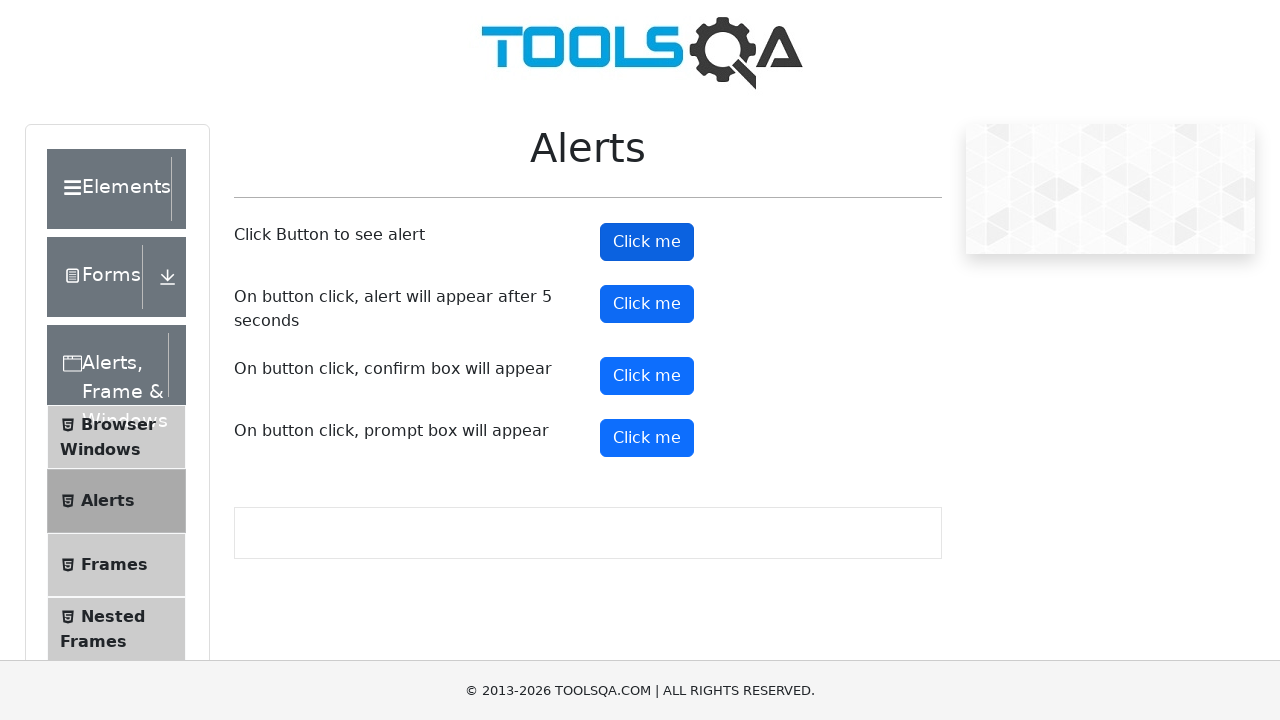

Waited for timed alert to appear and accepted it
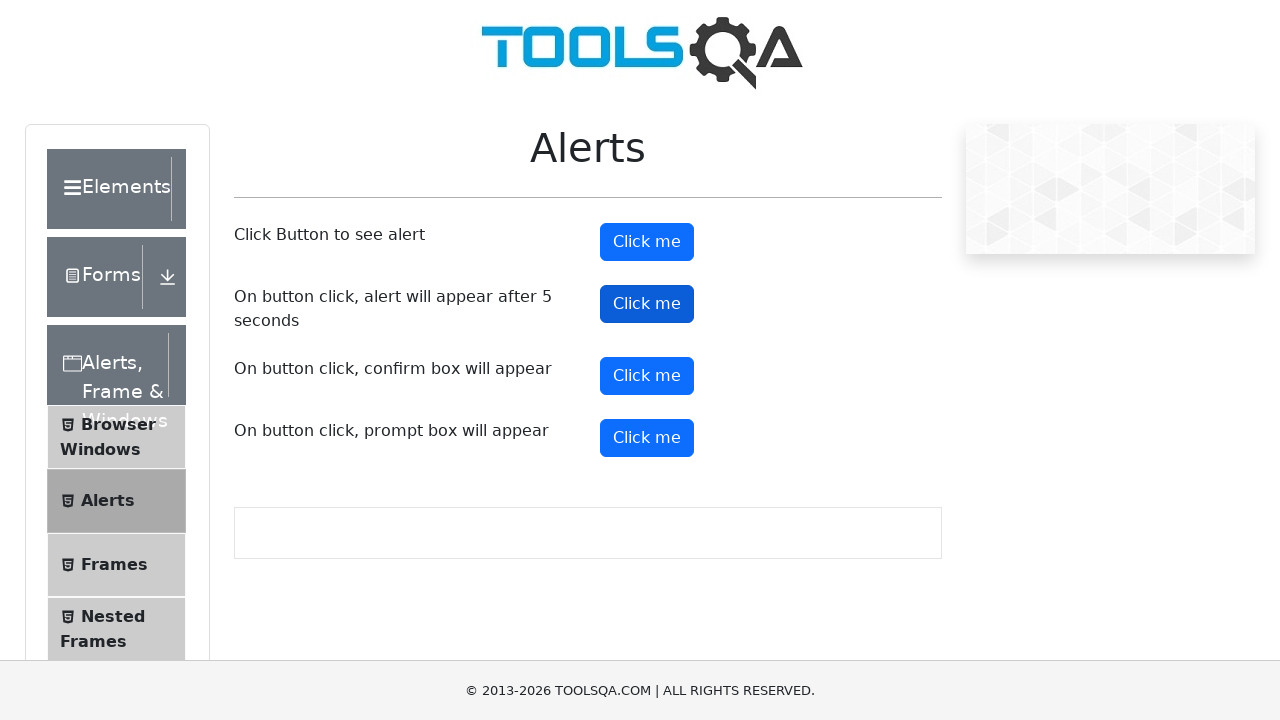

Clicked confirm button to trigger confirm dialog at (647, 376) on #confirmButton
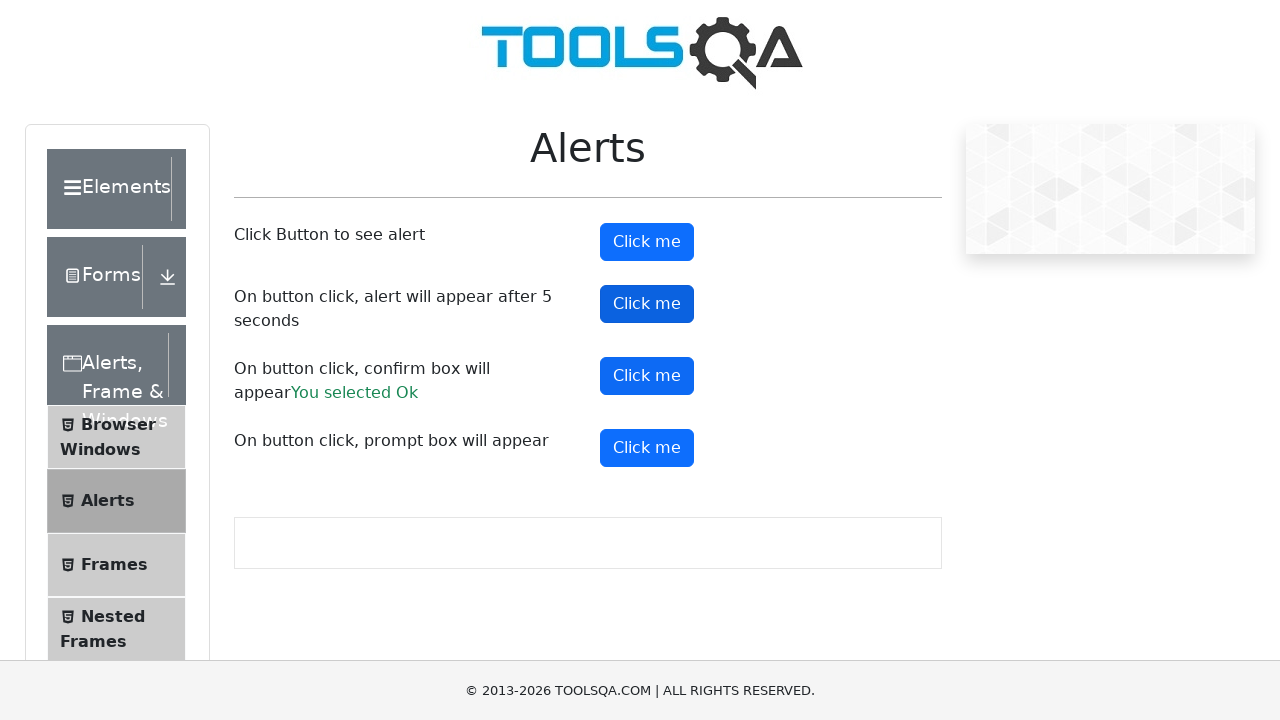

Confirm dialog accepted
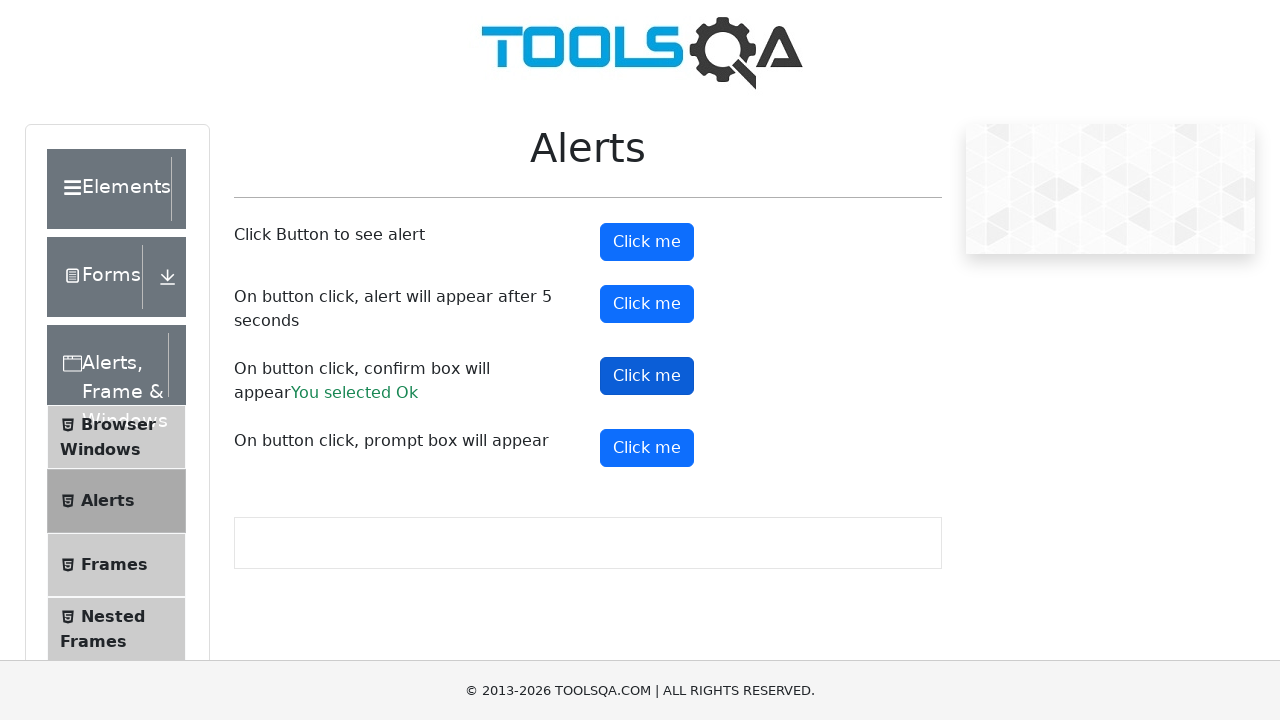

Set up dialog handler to dismiss next confirm dialog
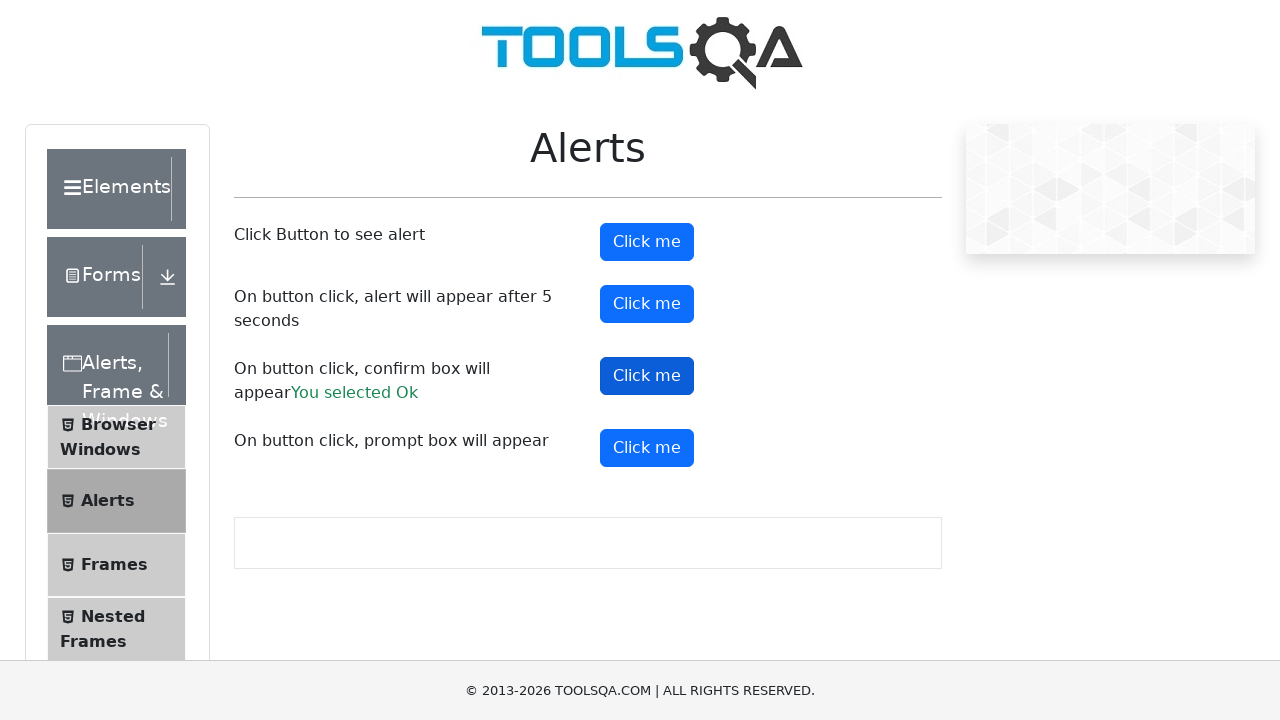

Clicked confirm button again to trigger second confirm dialog at (647, 376) on #confirmButton
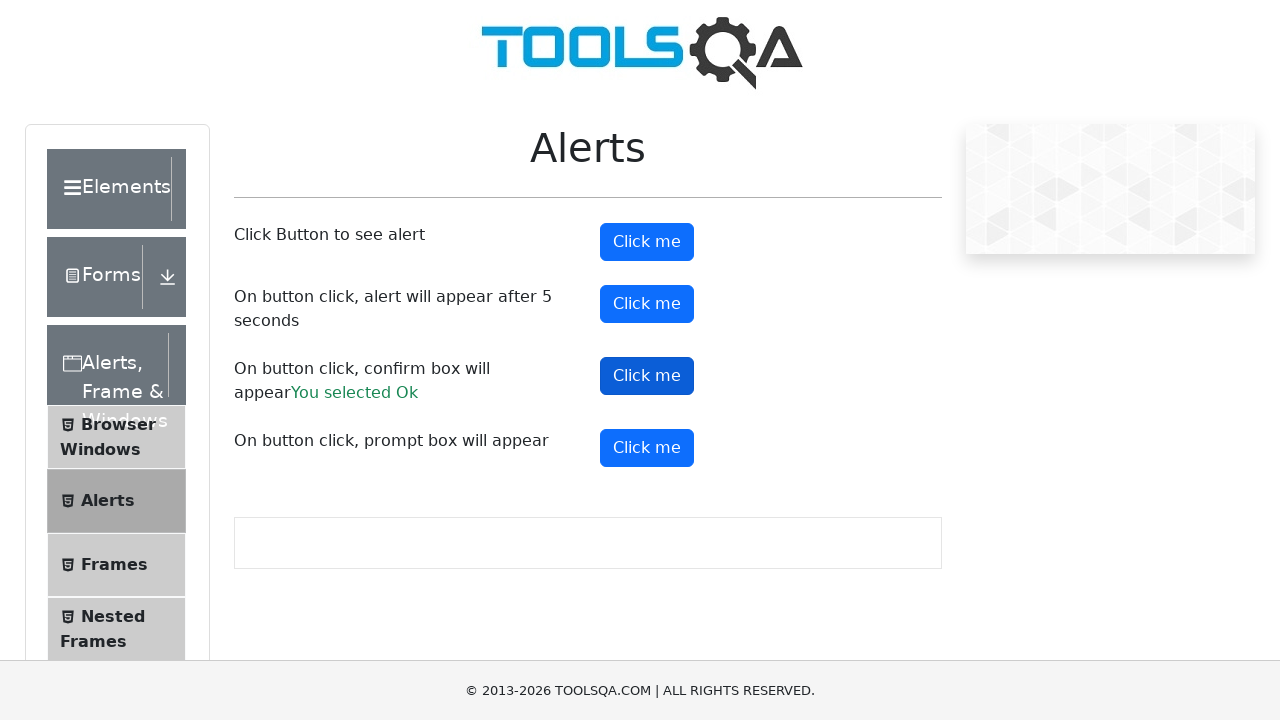

Confirm dialog dismissed
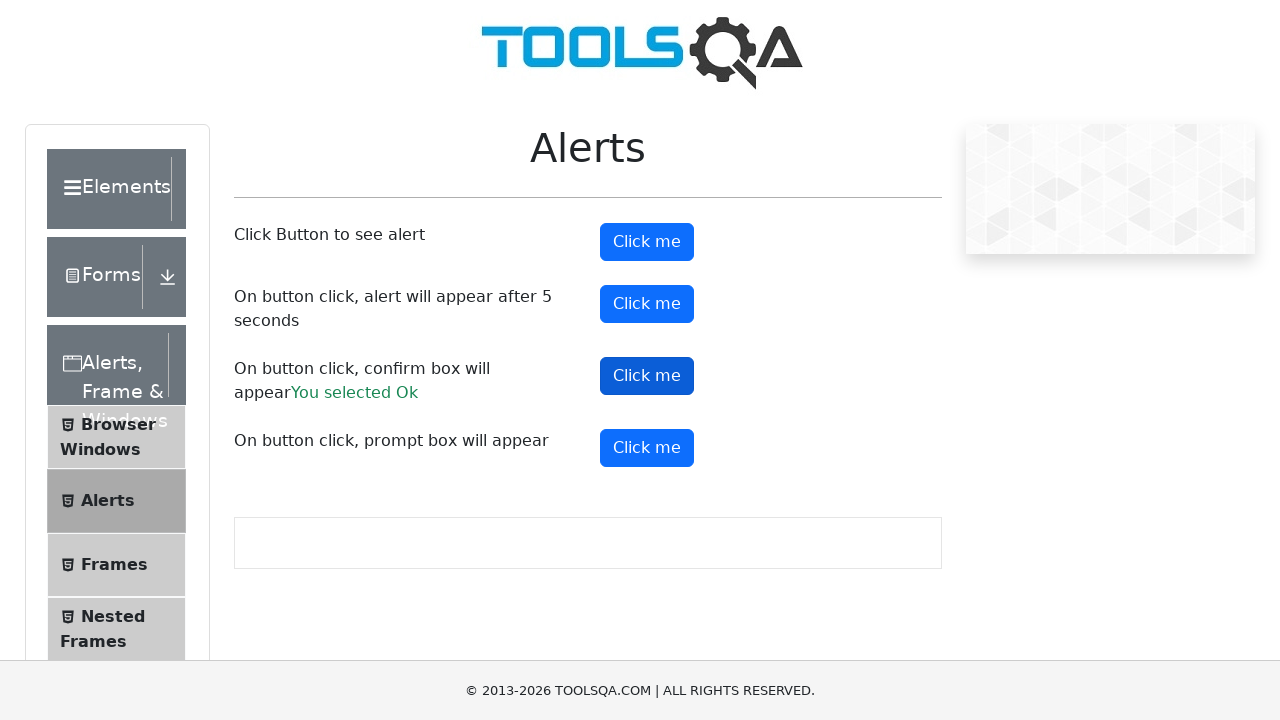

Set up dialog handler to accept prompt with text 'hii'
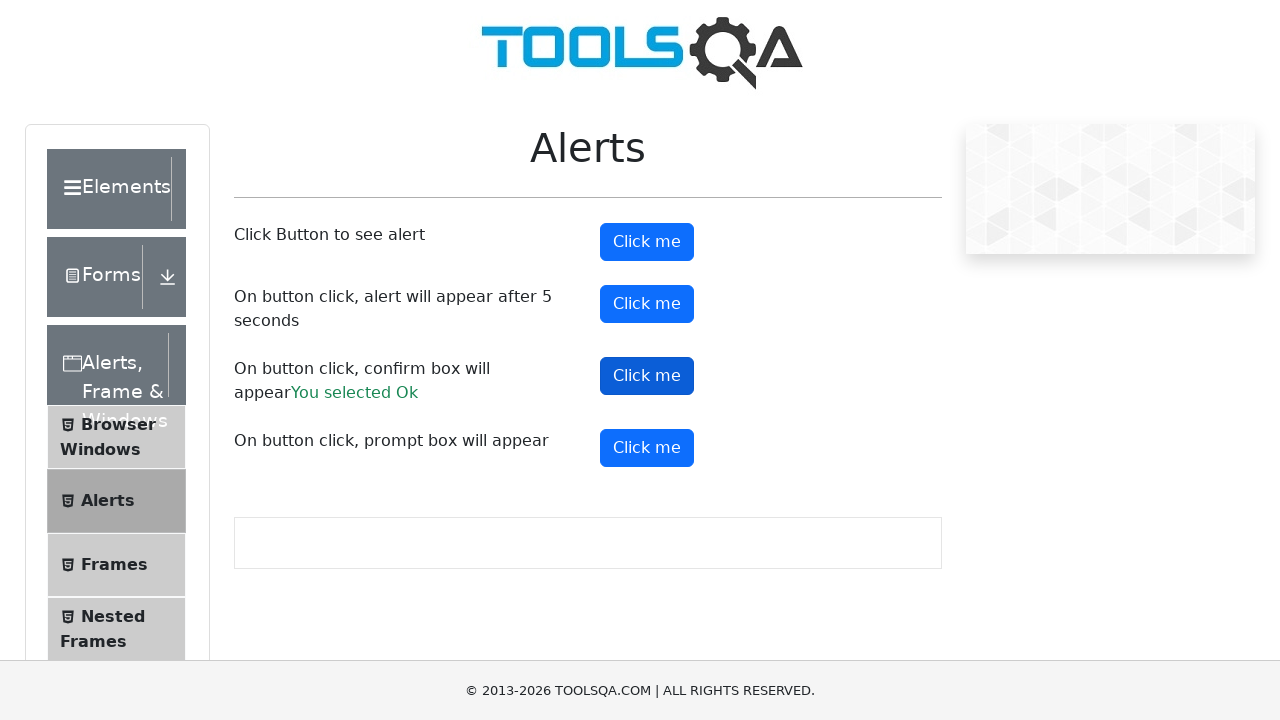

Clicked prompt button to trigger prompt dialog at (647, 448) on #promtButton
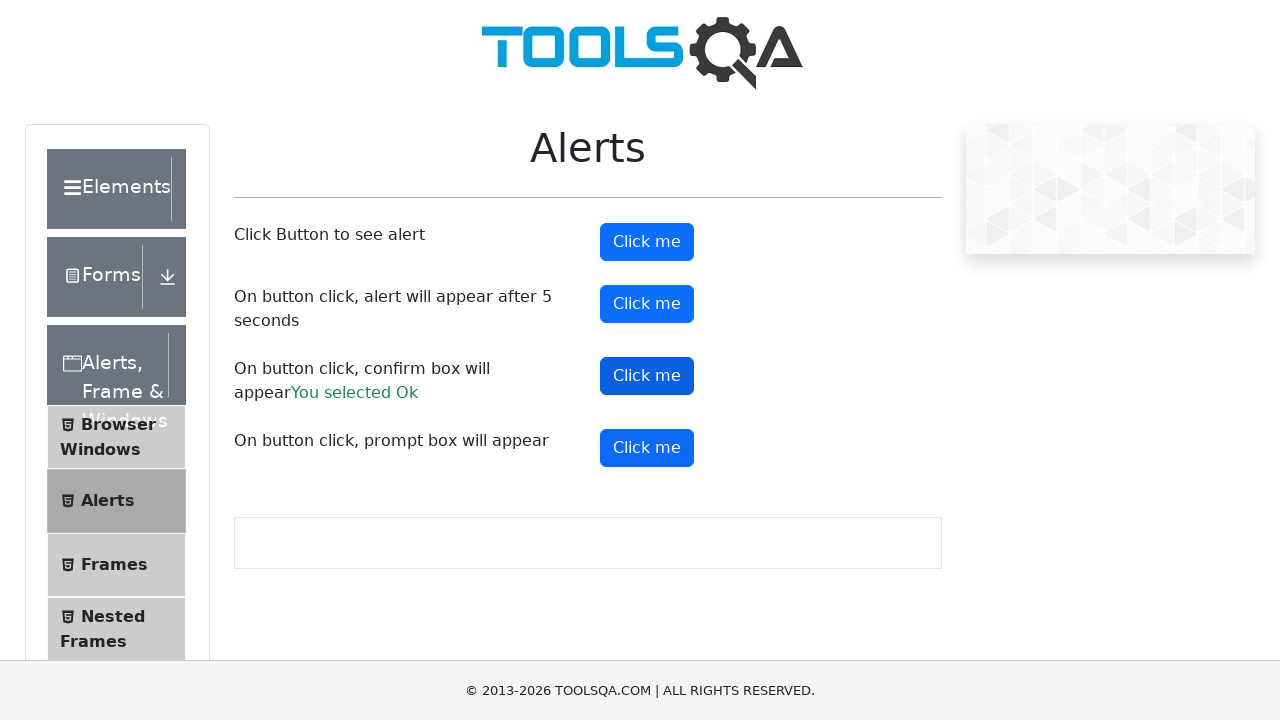

Prompt dialog handled with text input 'hii' and accepted
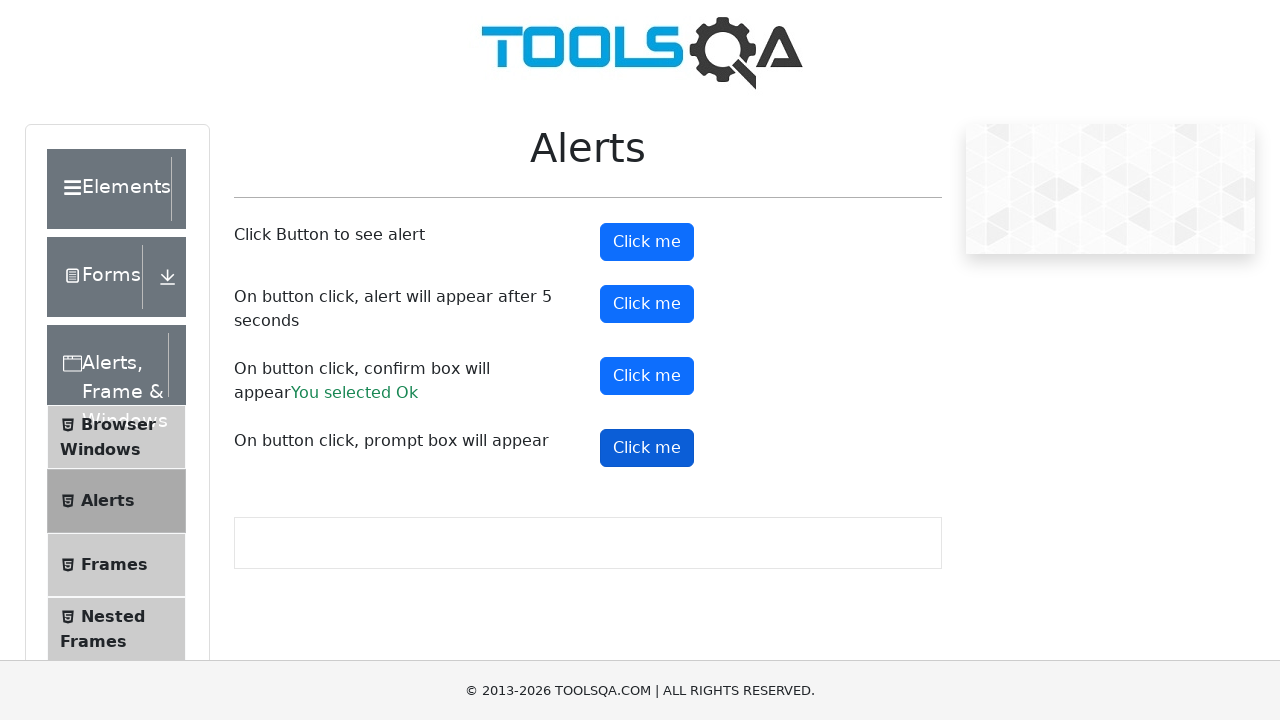

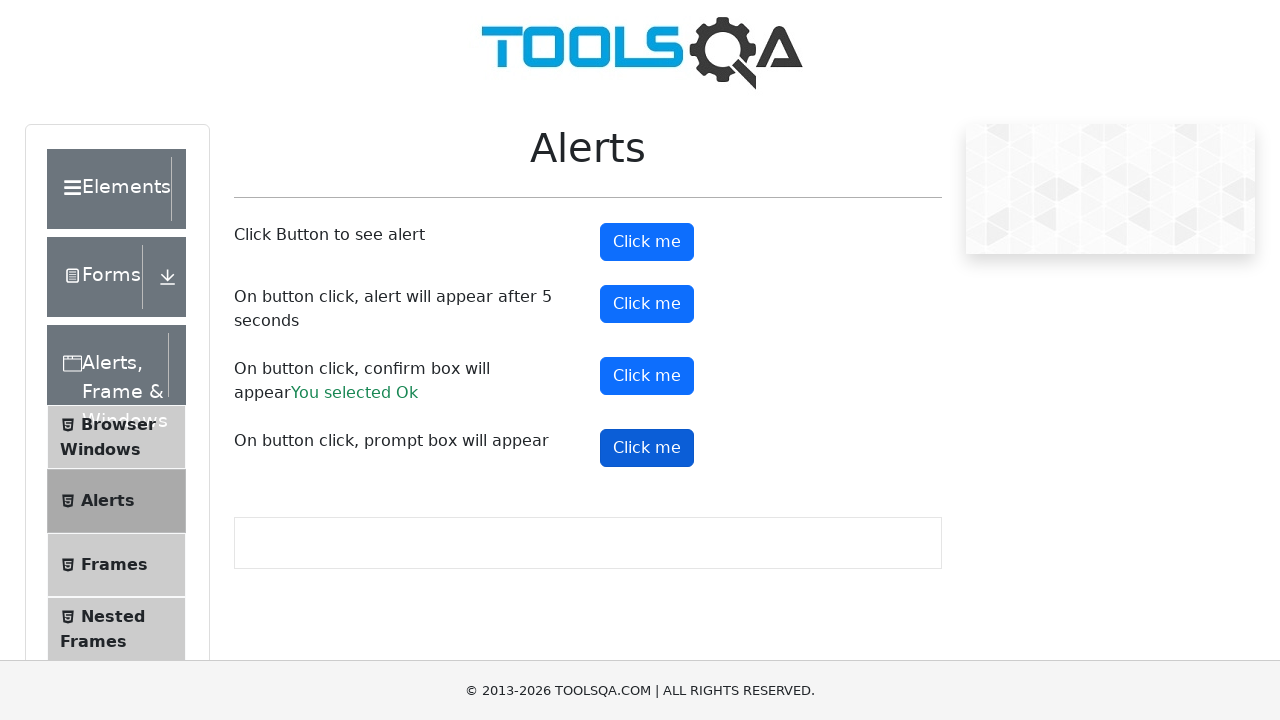